Tests drag and drop functionality on jQueryUI demo page by dragging an element onto a droppable target within an iframe and verifying the drop was successful

Starting URL: https://jqueryui.com/droppable/

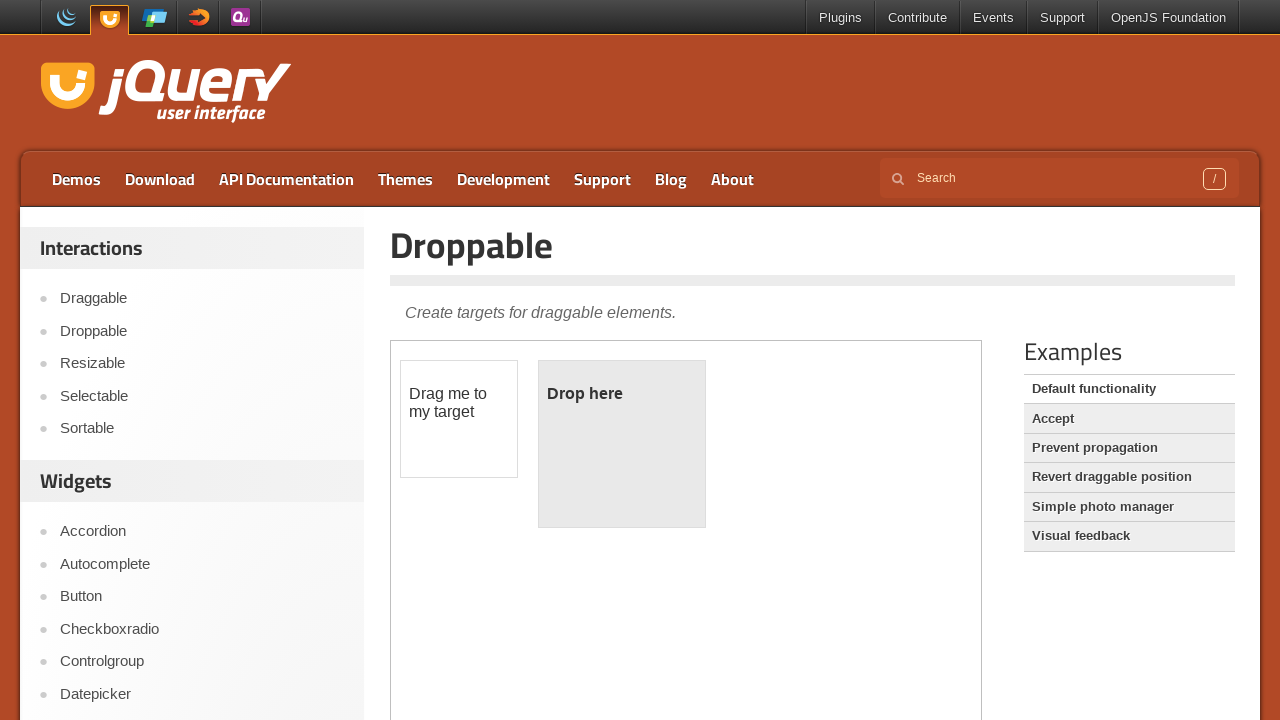

Located the demo iframe
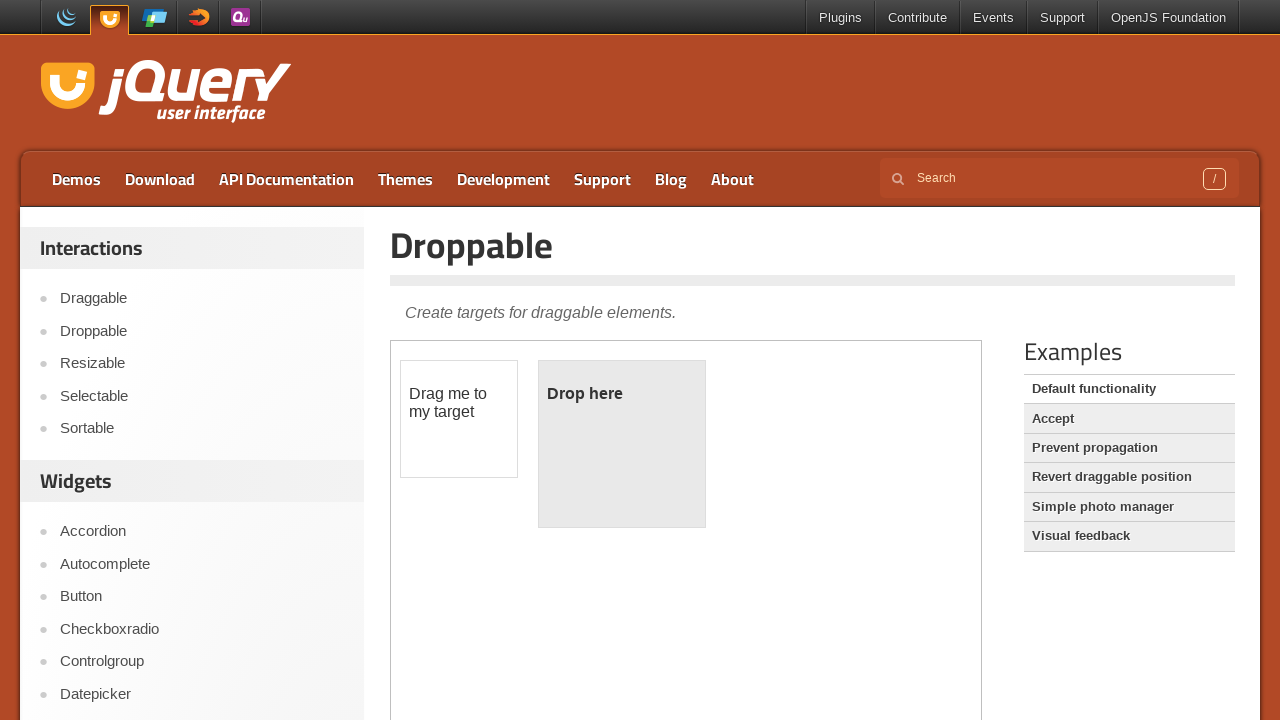

Located the draggable element within iframe
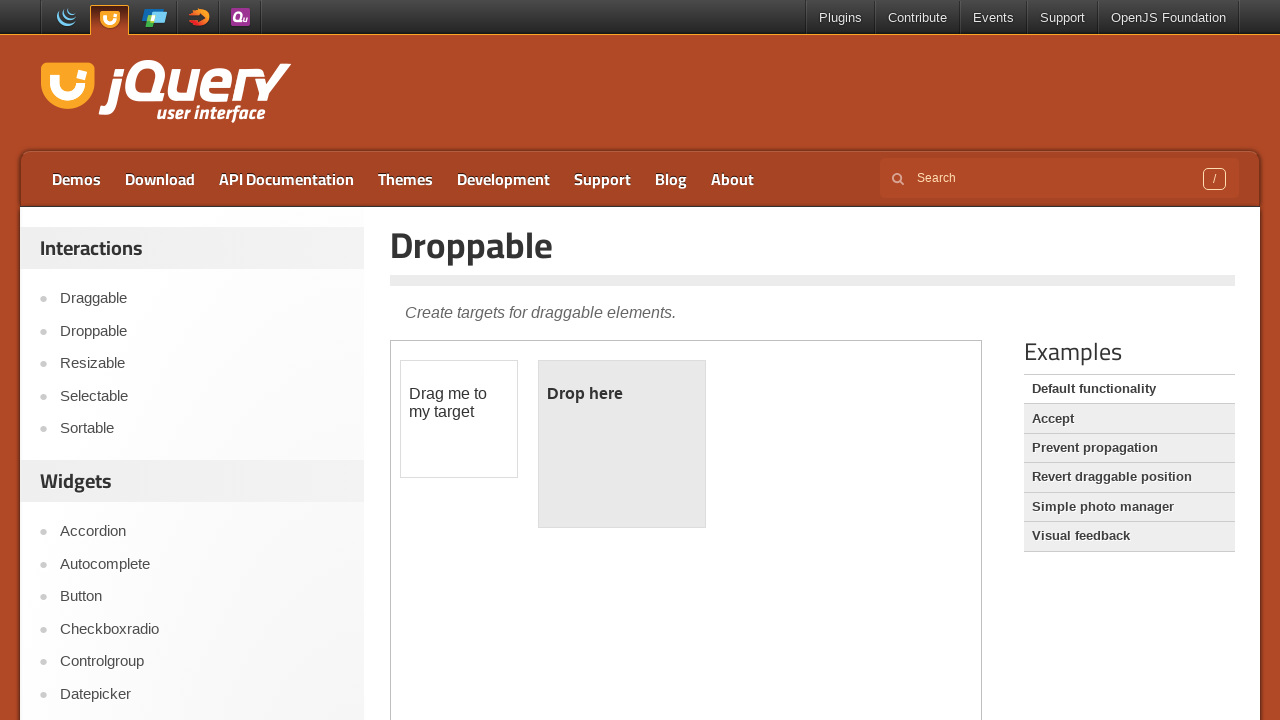

Located the droppable target element within iframe
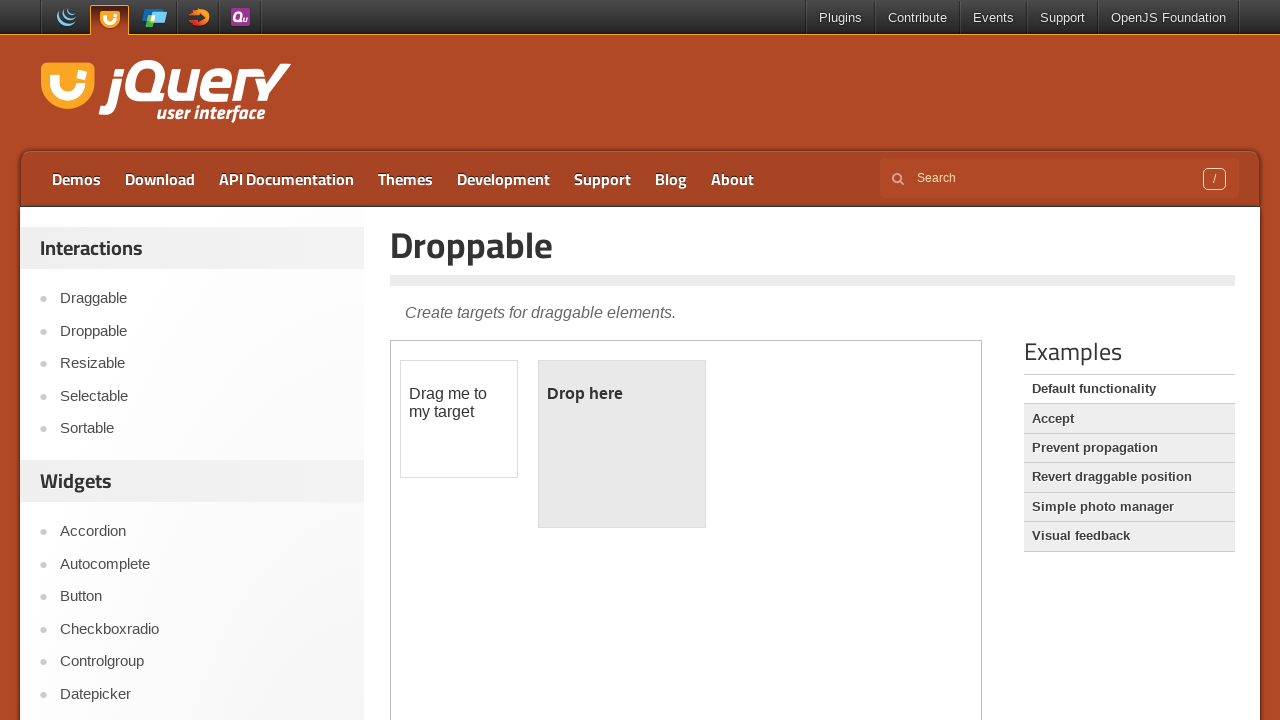

Dragged the draggable element onto the droppable target at (622, 444)
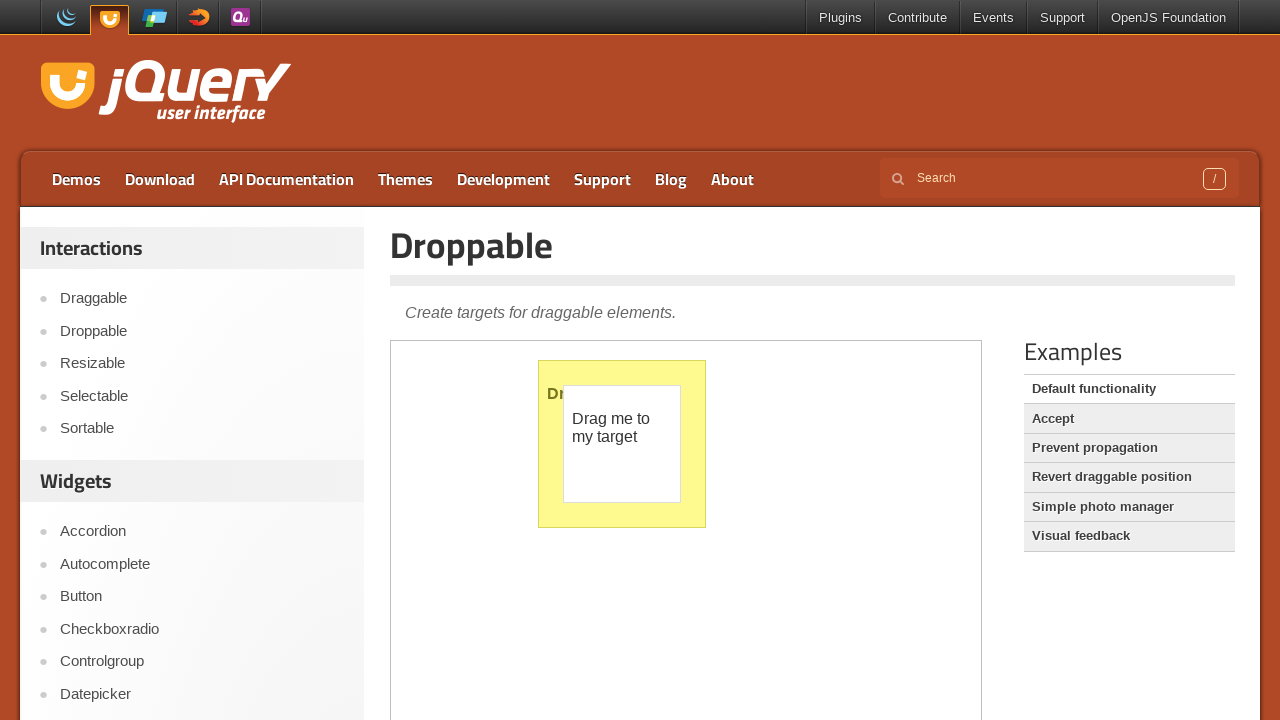

Verified droppable element is visible after drop action
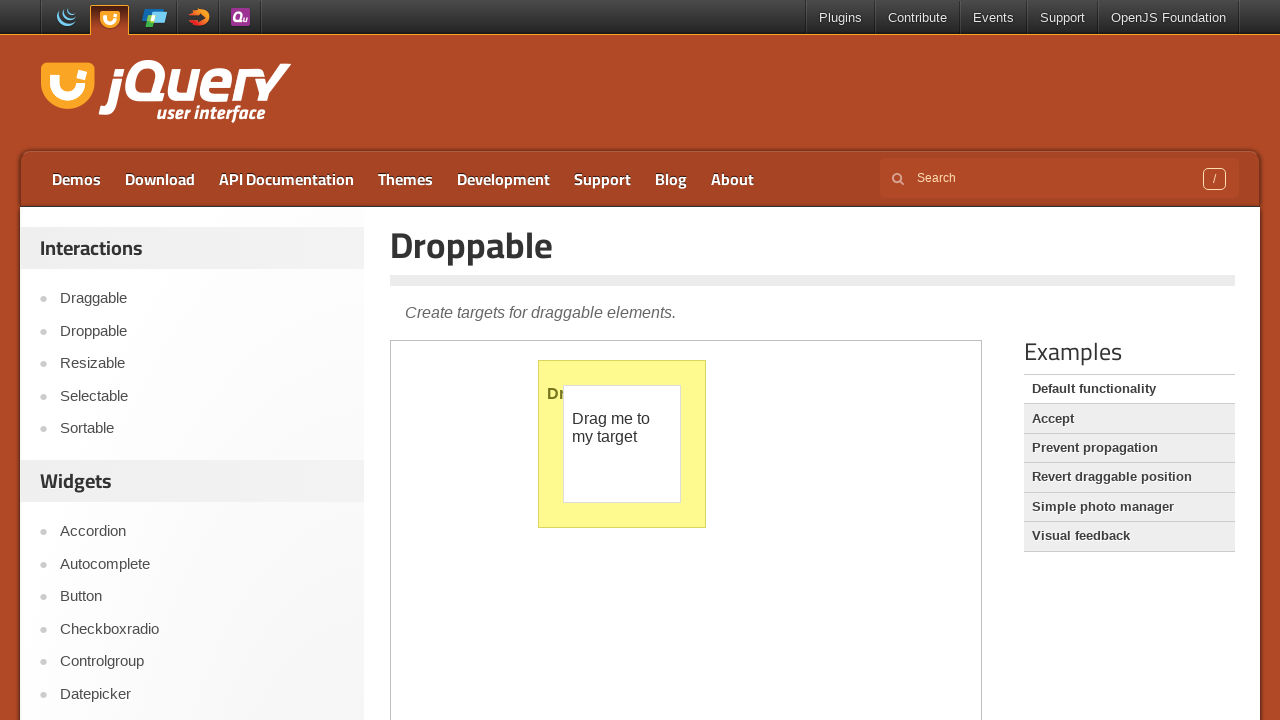

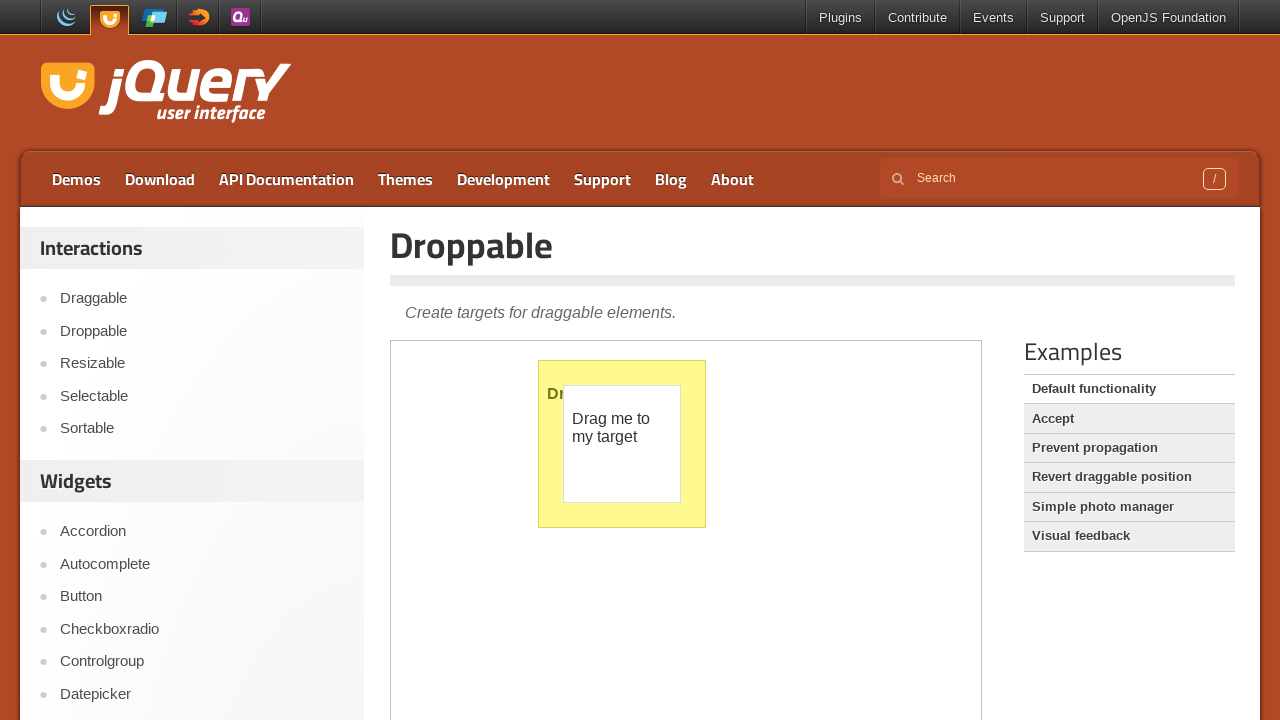